Tests multiple window handling by clicking a link that opens a new window, then switching between windows and verifying the page titles of each.

Starting URL: https://the-internet.herokuapp.com/windows

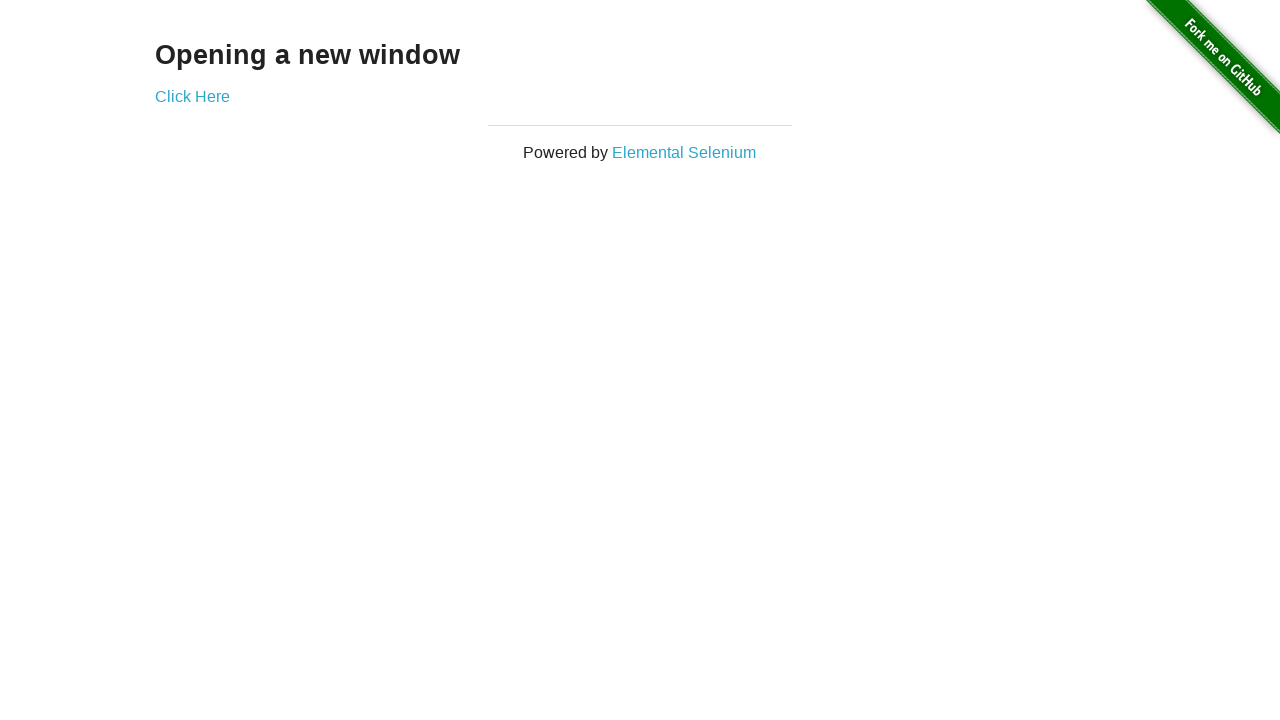

Clicked link that opens a new window at (192, 96) on .example a
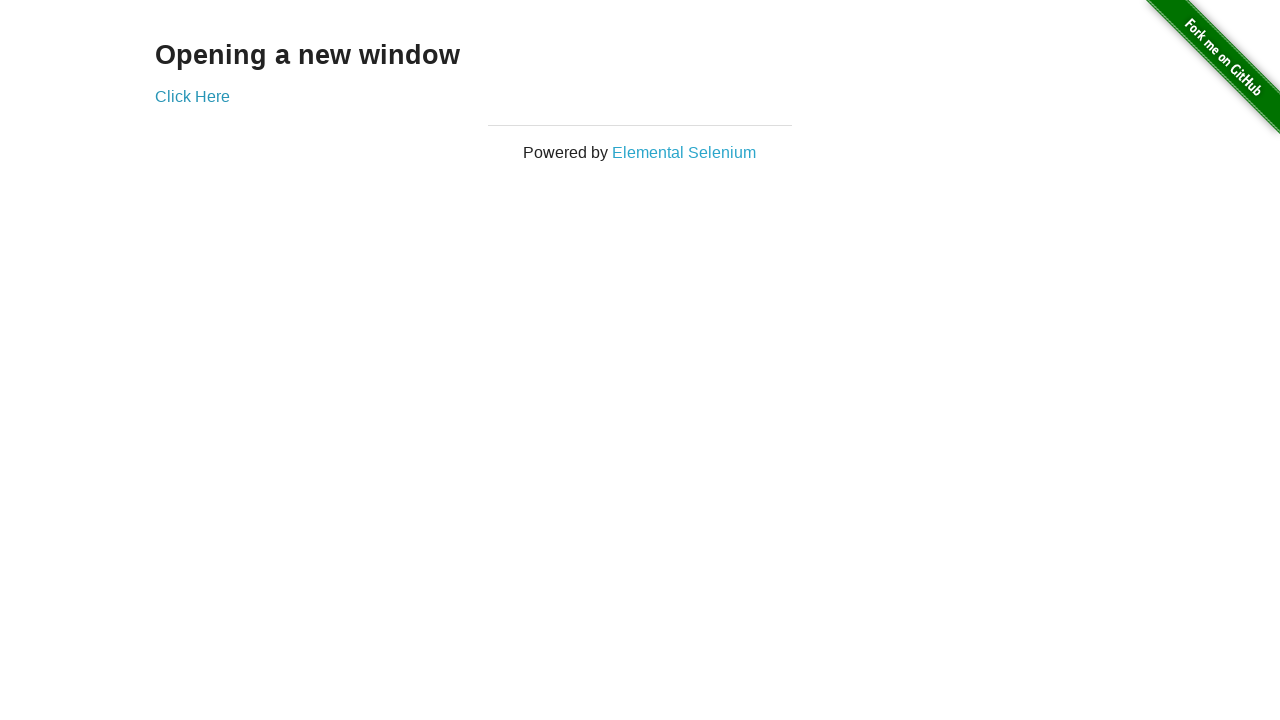

Captured new window page object
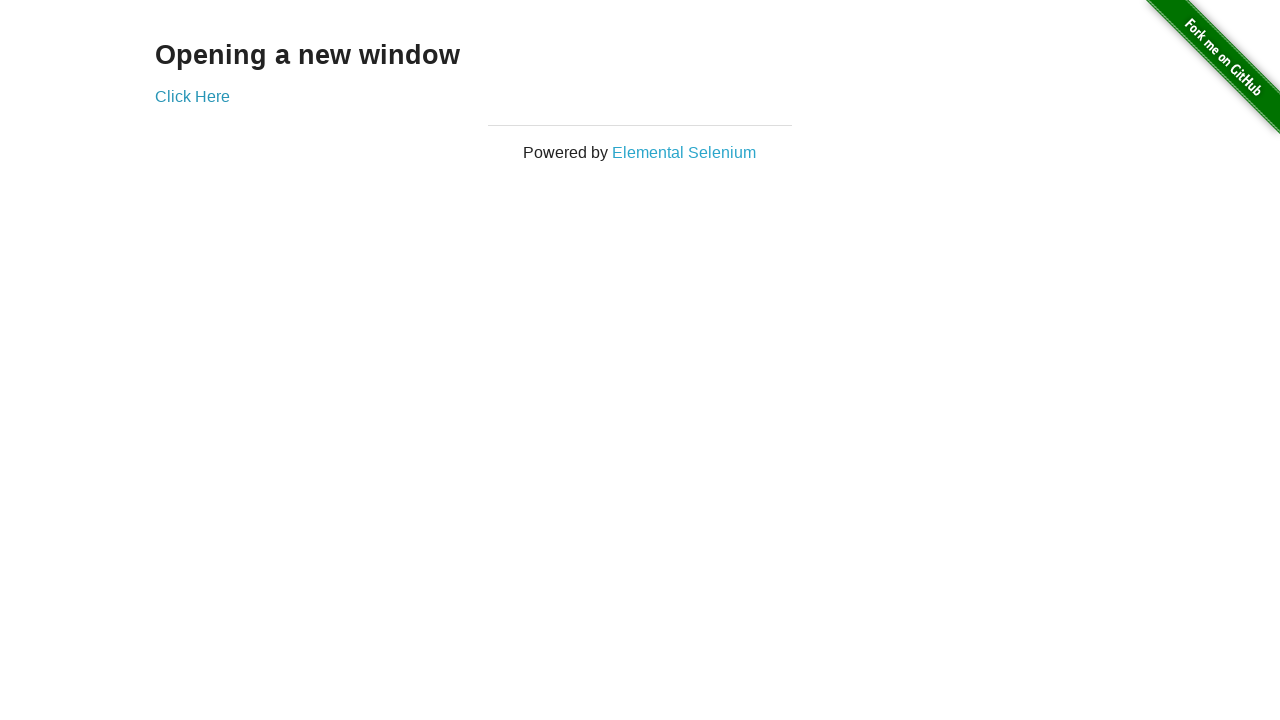

Verified original window title is 'The Internet'
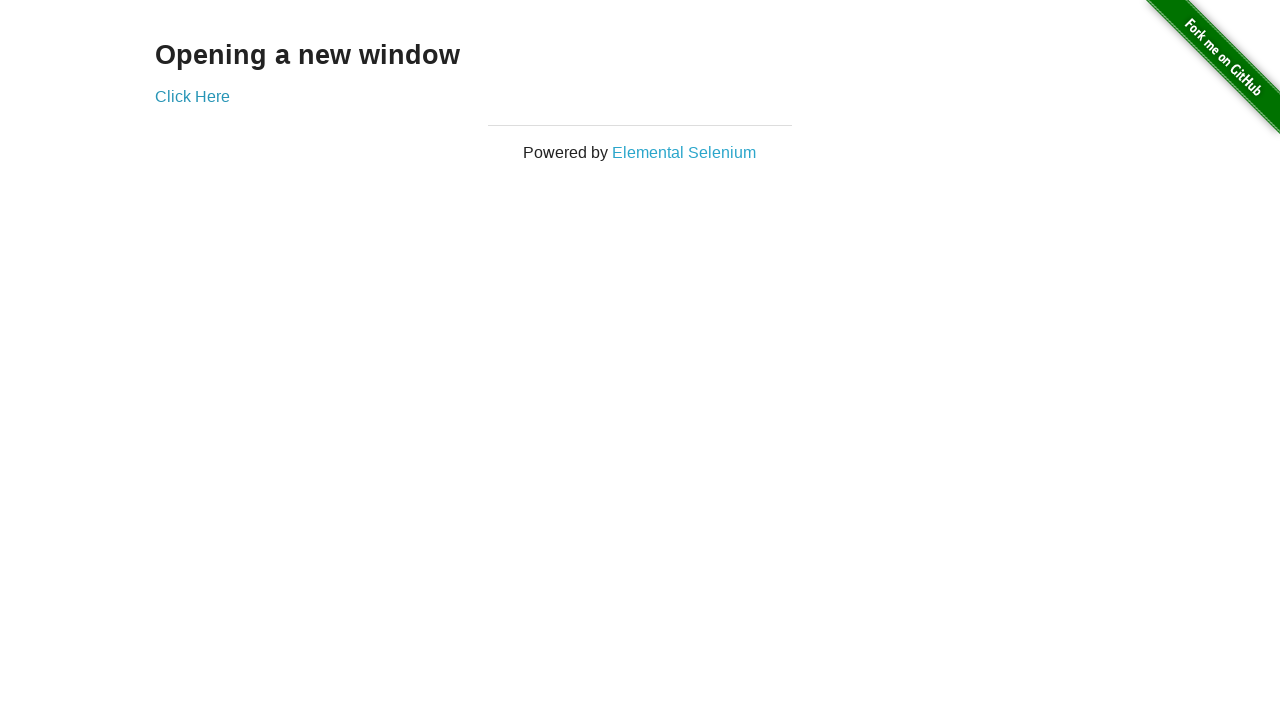

Waited for new page to load
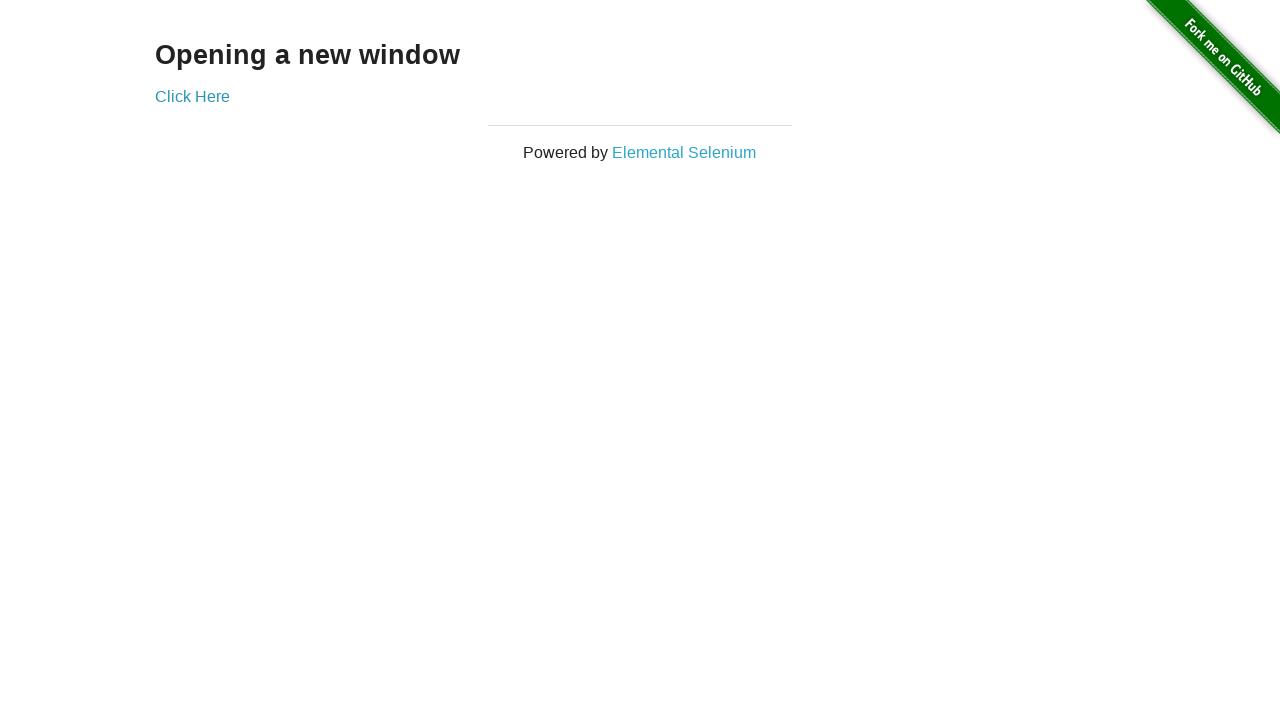

Verified new window title is 'New Window'
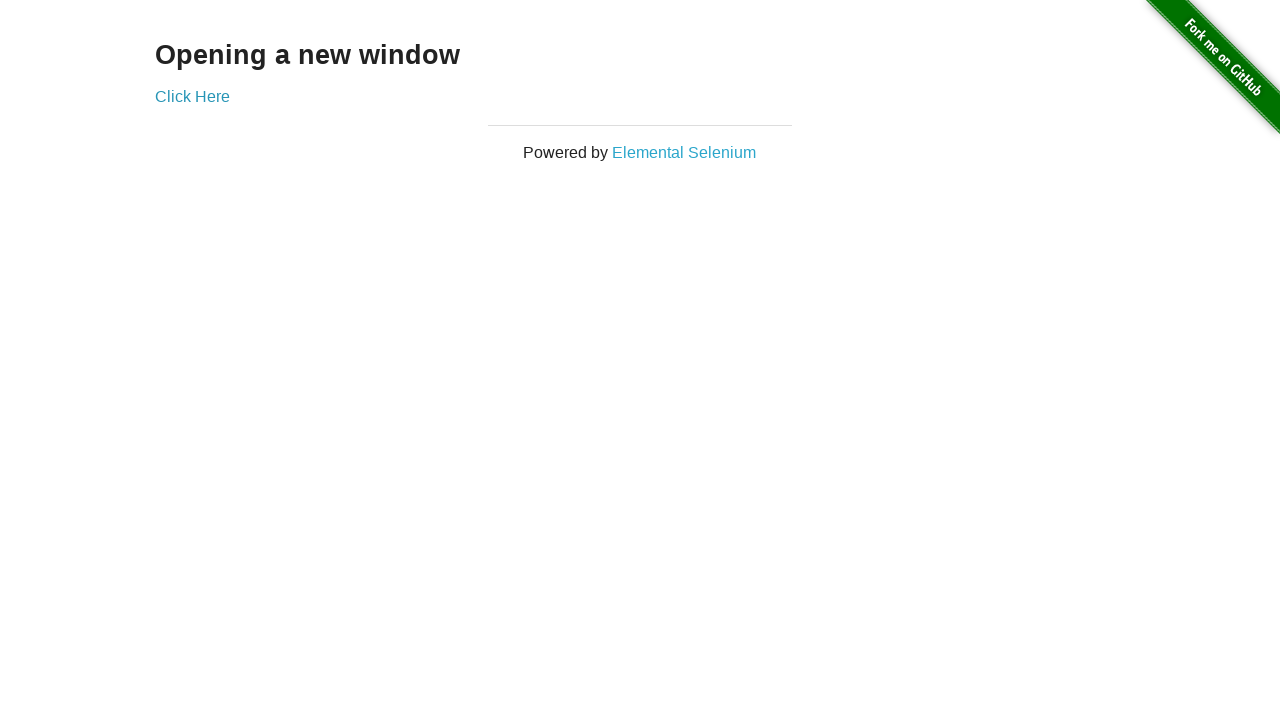

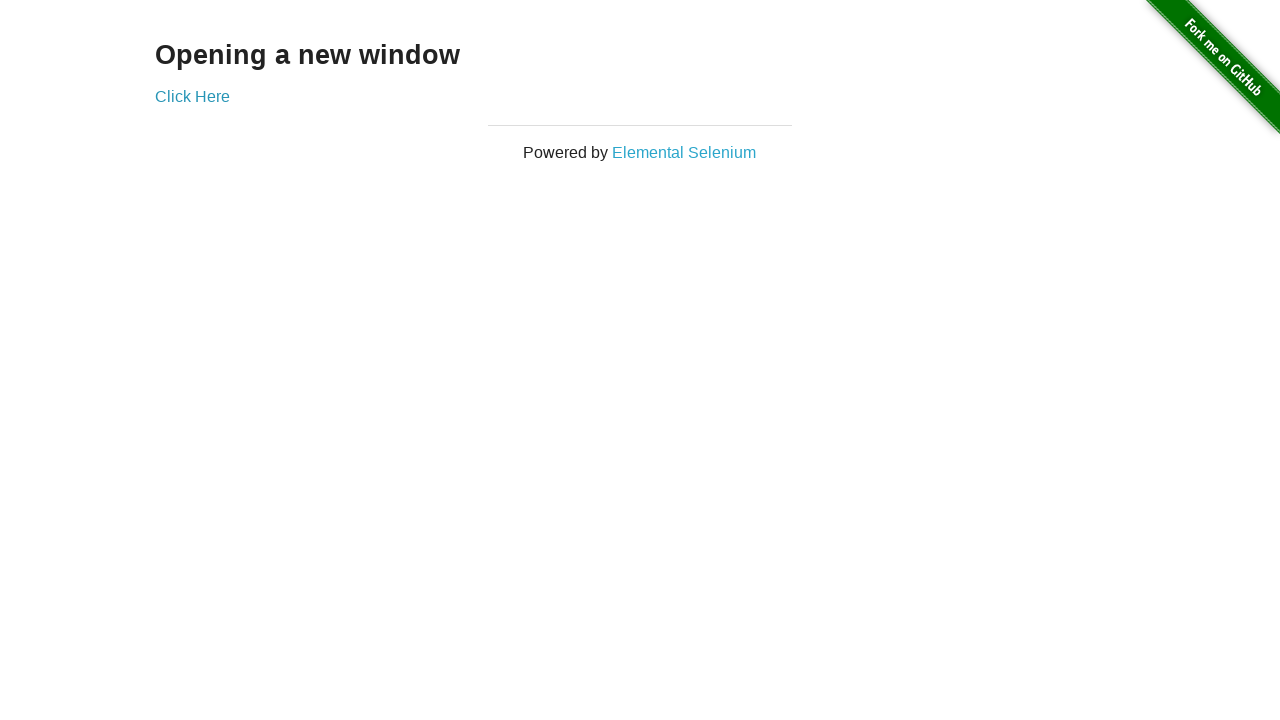